Clicks the right button in the button group on the Formy buttons test page

Starting URL: https://formy-project.herokuapp.com/buttons

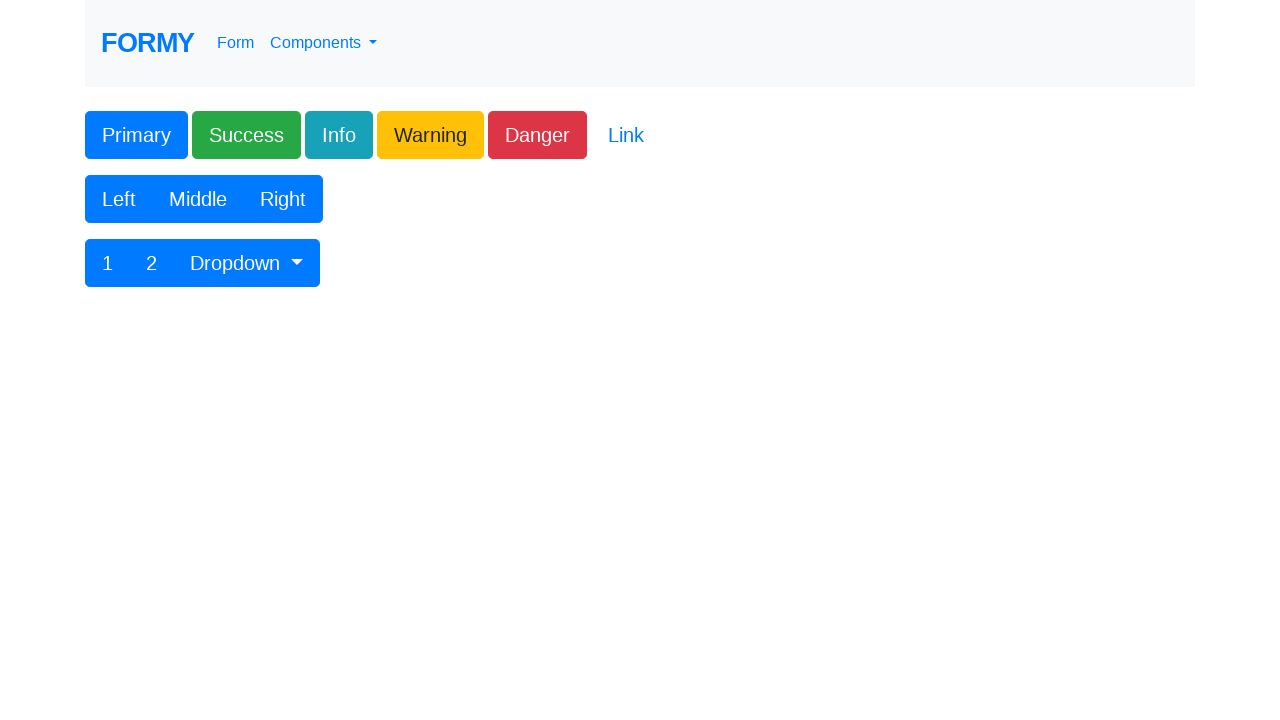

Navigated to Formy buttons test page
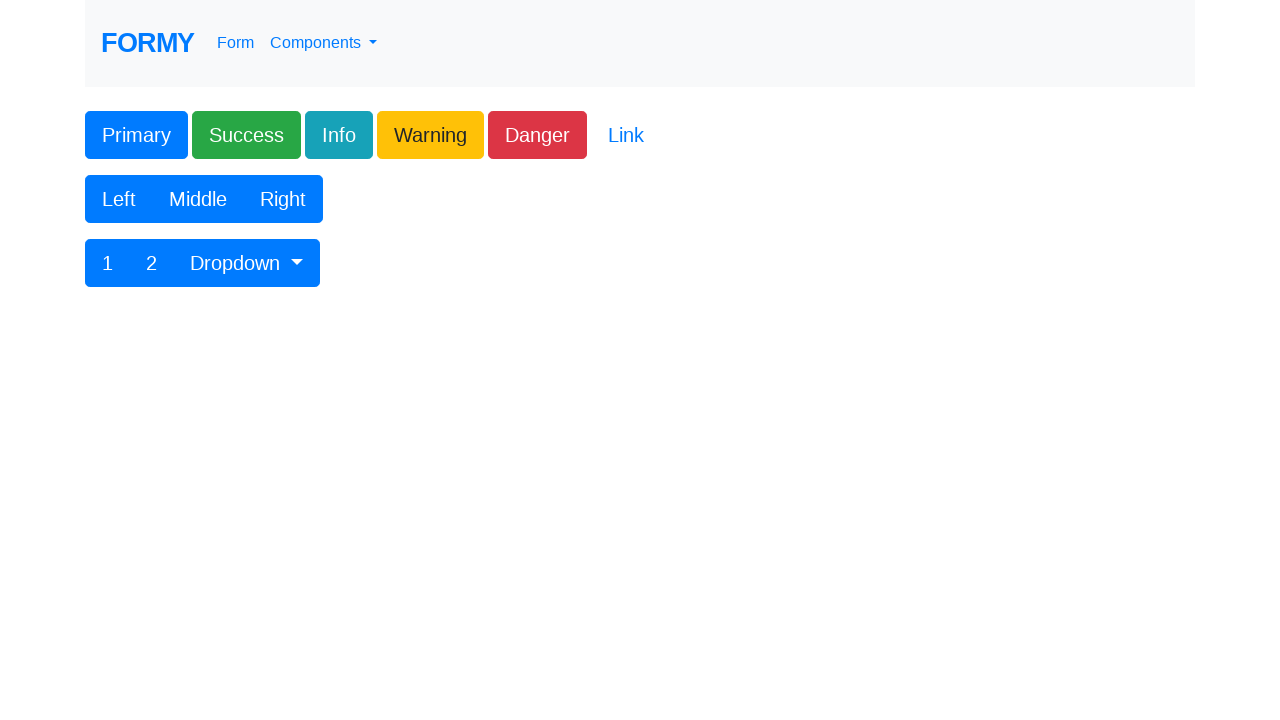

Clicked the right button in the button group at (283, 199) on xpath=/html/body/div/form/div[2]/div/div/div/button[3]
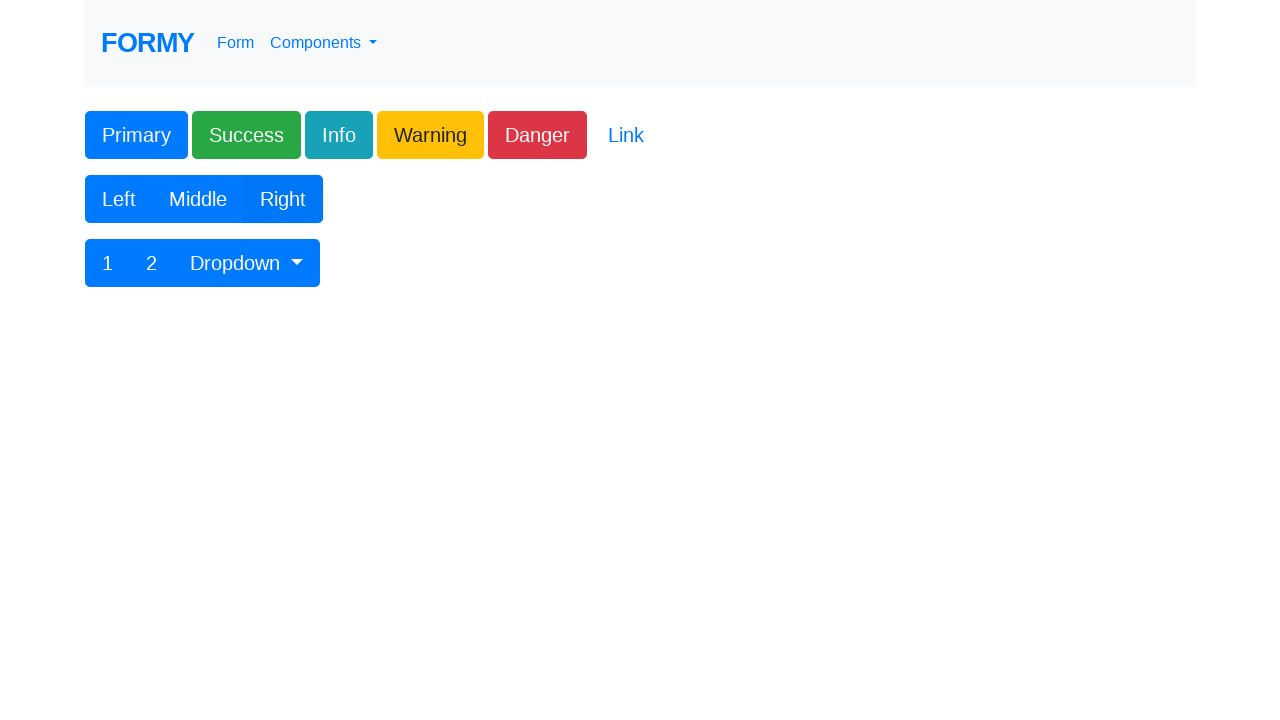

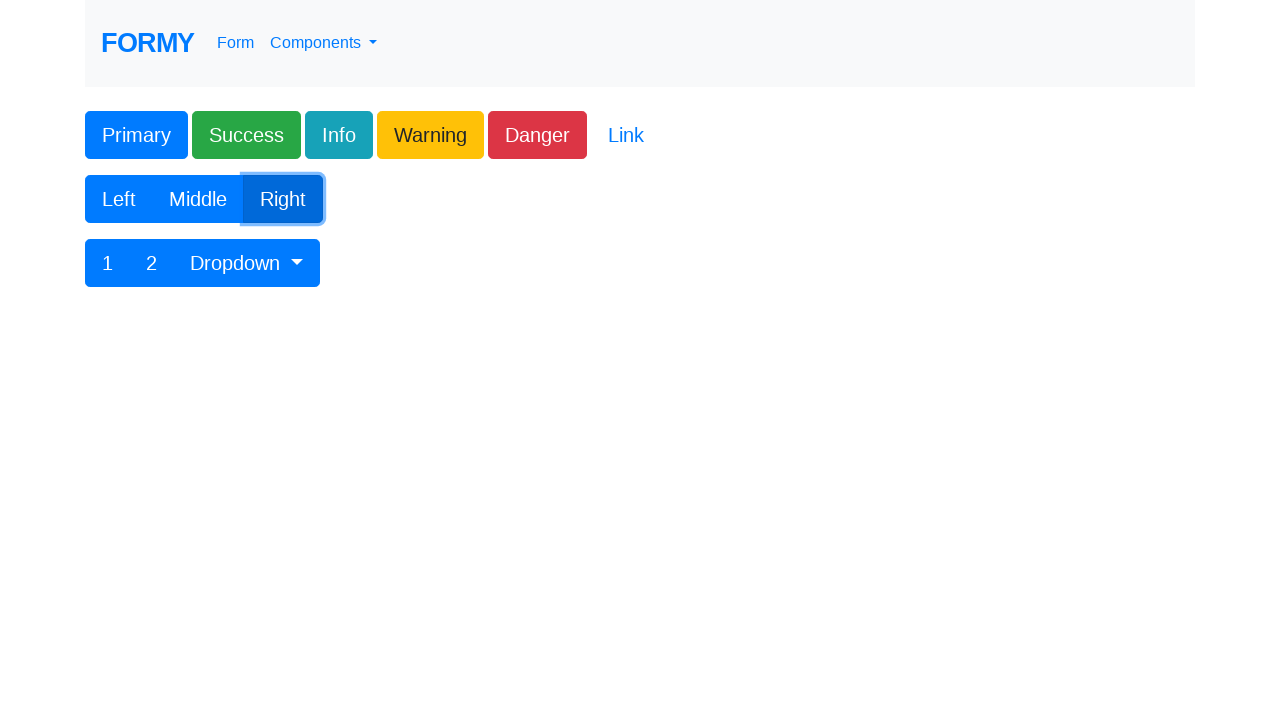